Tests login functionality on Leaftaps application by filling username and password fields and clicking login button

Starting URL: http://leaftaps.com/opentaps/control/main

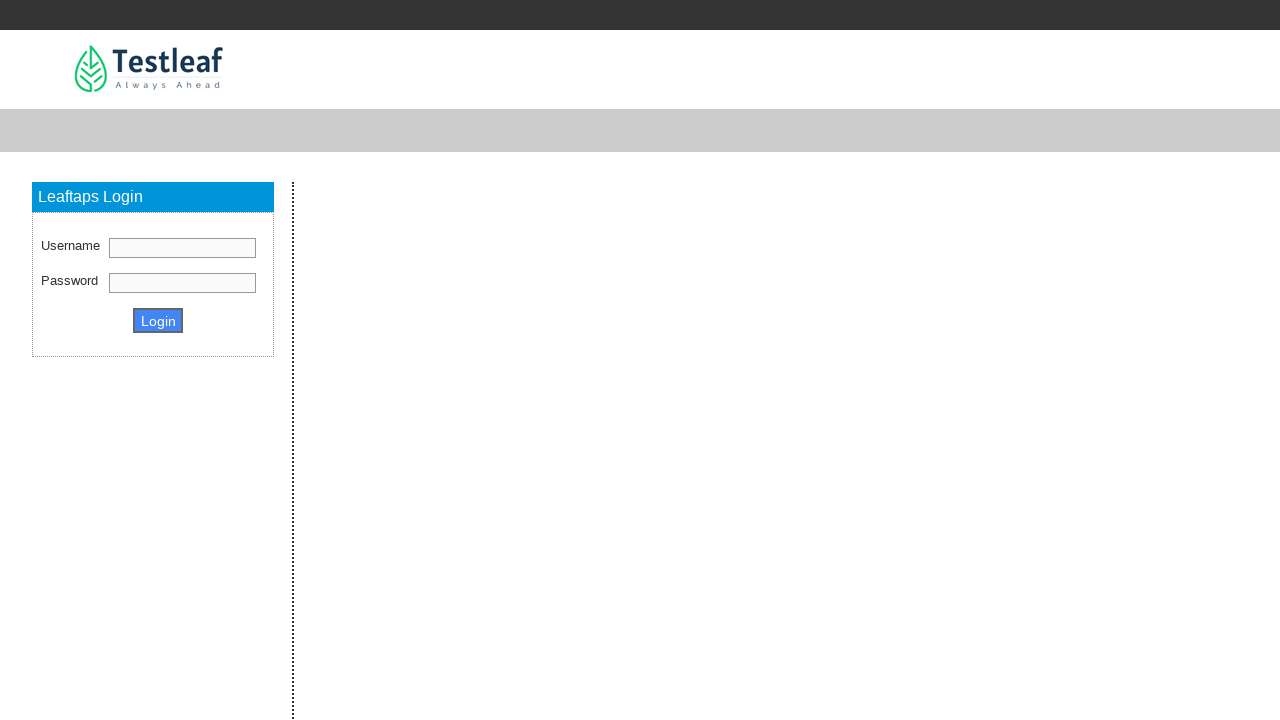

Filled username field with 'demosalesmanager' on input#username
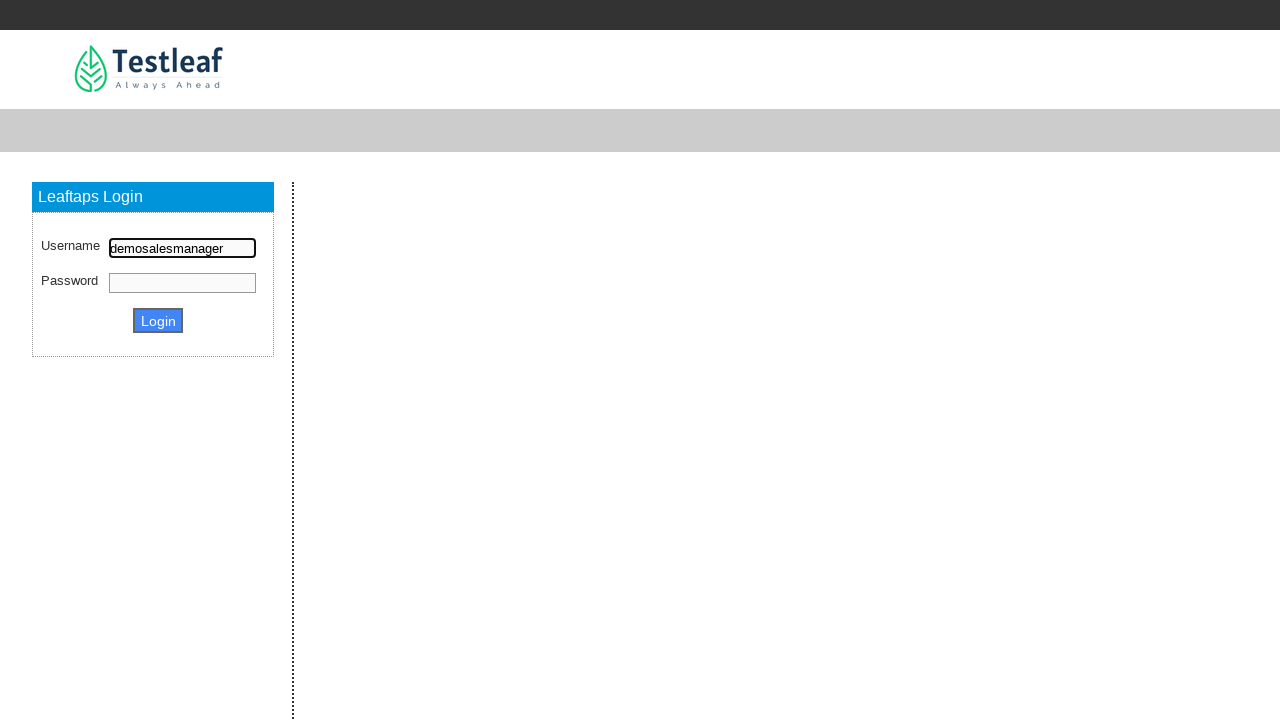

Filled password field with 'crmsfa' on xpath=(//input[@class='inputLogin'])[2]
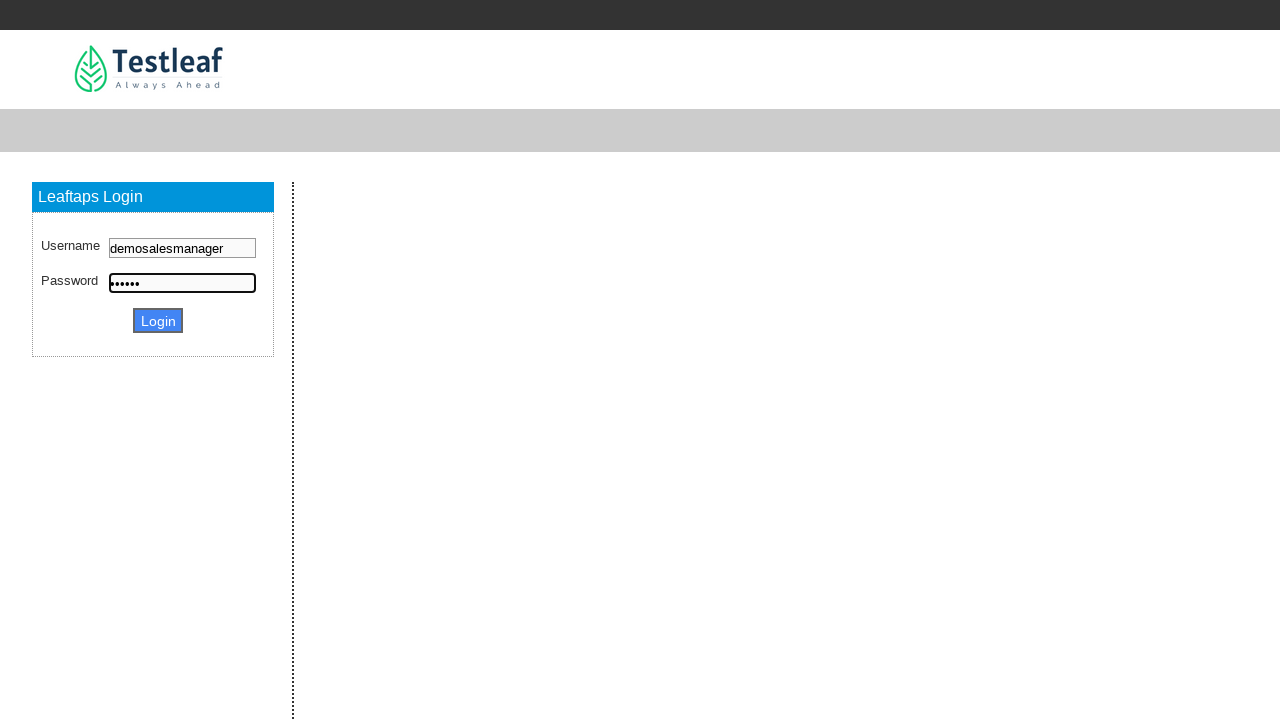

Clicked login button at (158, 320) on input.decorativeSubmit
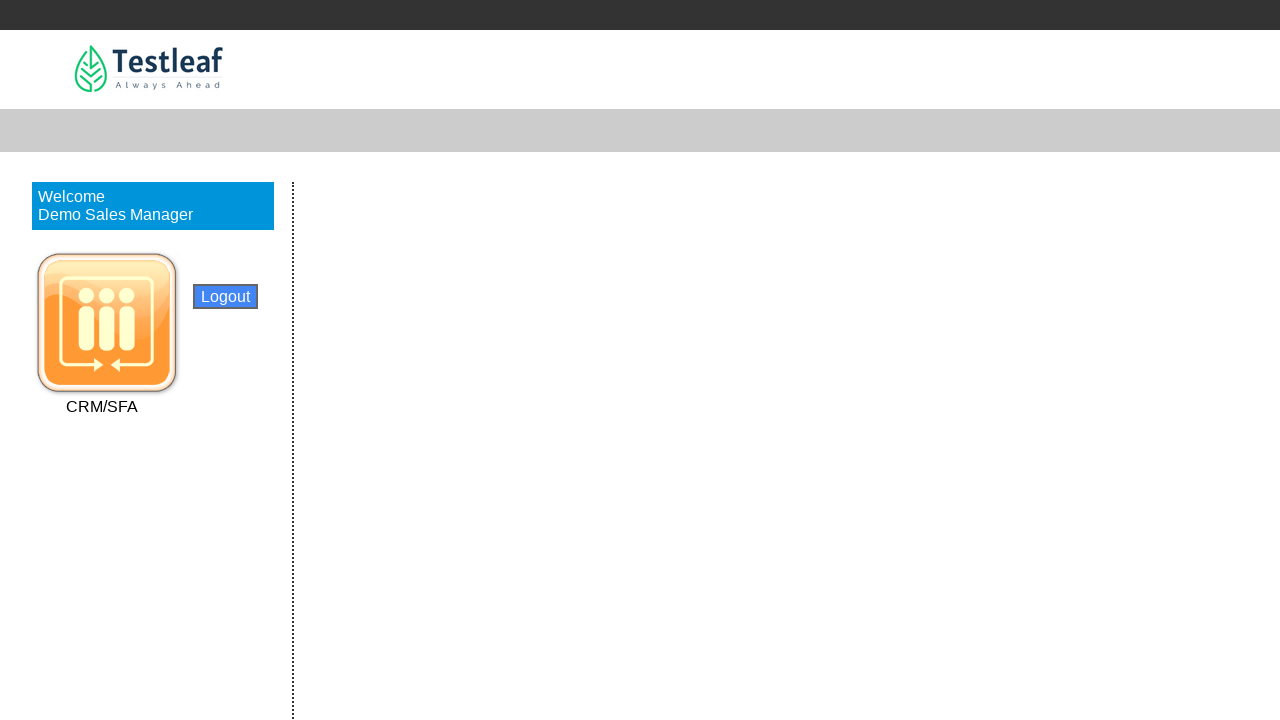

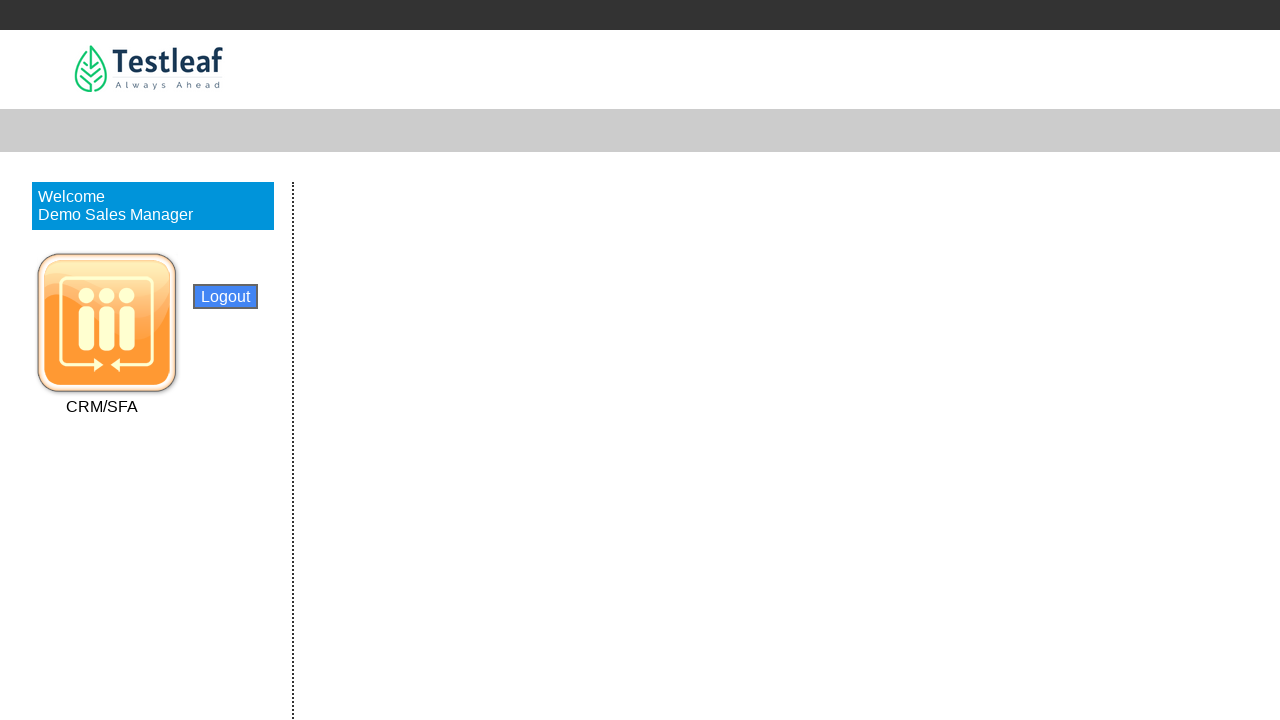